Tests jQuery UI draggable functionality by navigating to the draggable demo, switching to the demo frame, and performing a drag and drop operation on the draggable element

Starting URL: https://jqueryui.com/

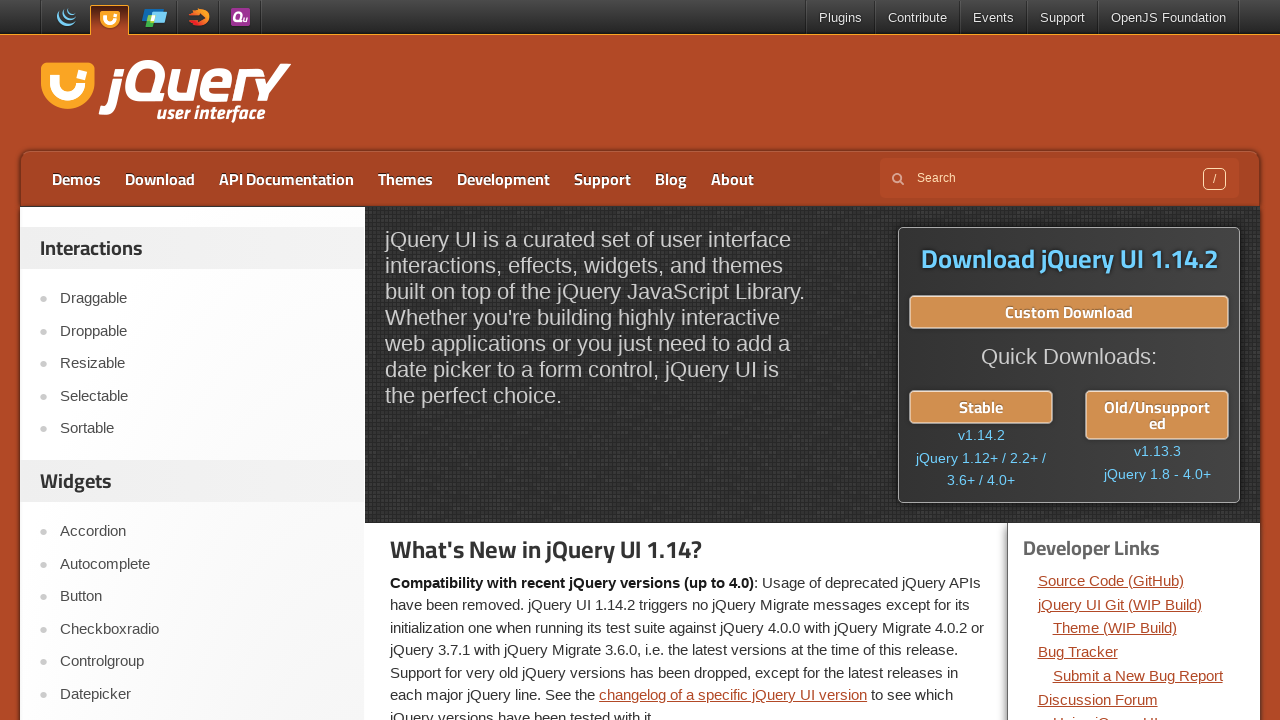

Clicked on Draggable menu item at (202, 299) on xpath=//a[contains(text(),'Draggable')]
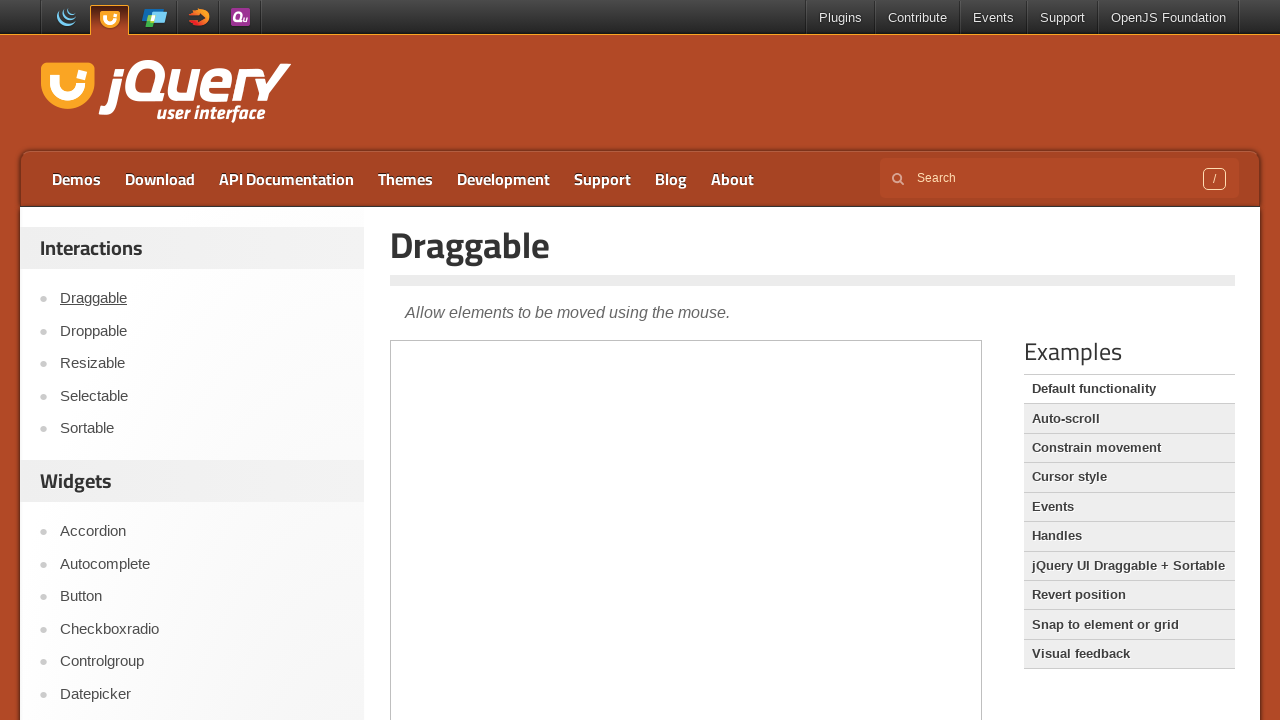

Demo frame loaded
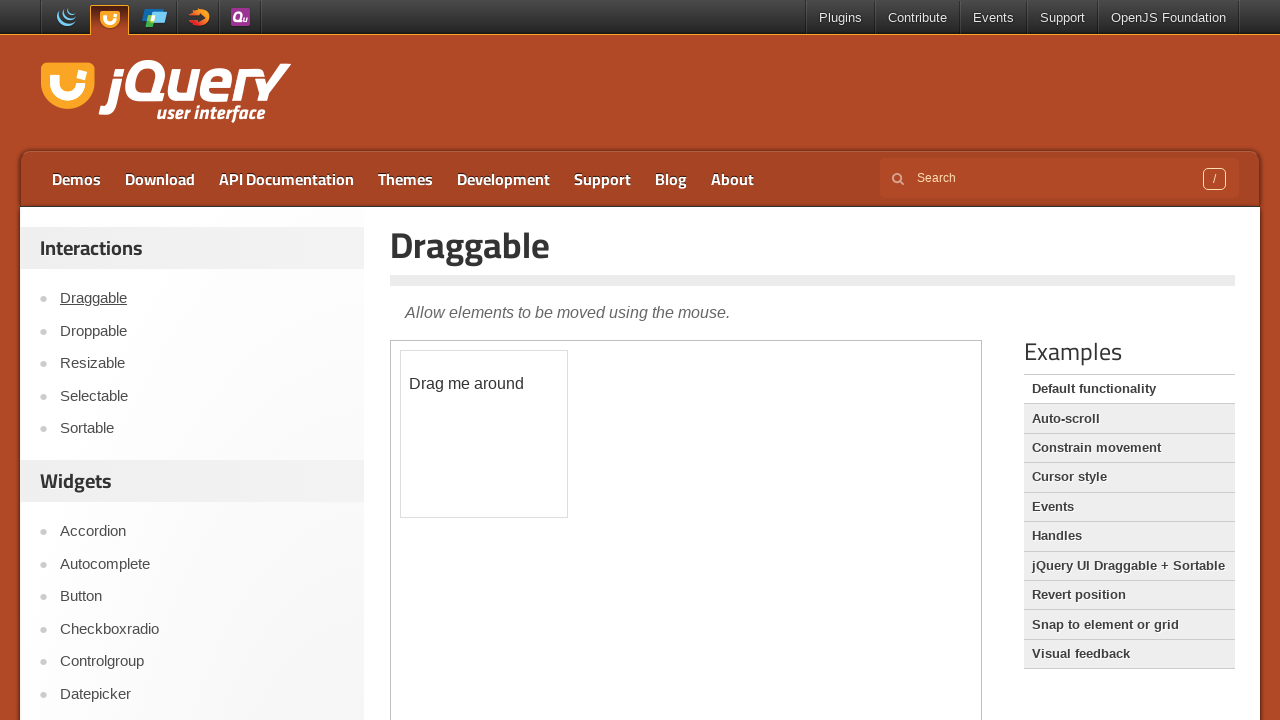

Switched to demo frame
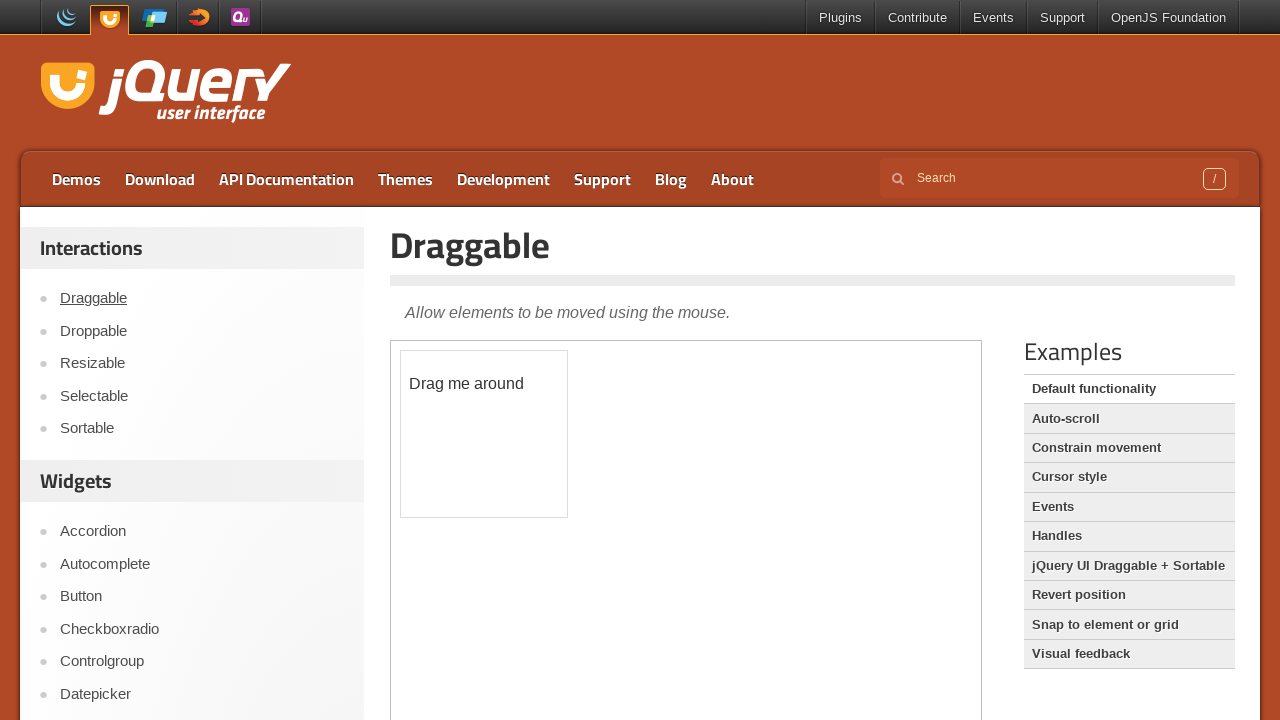

Located draggable element within frame
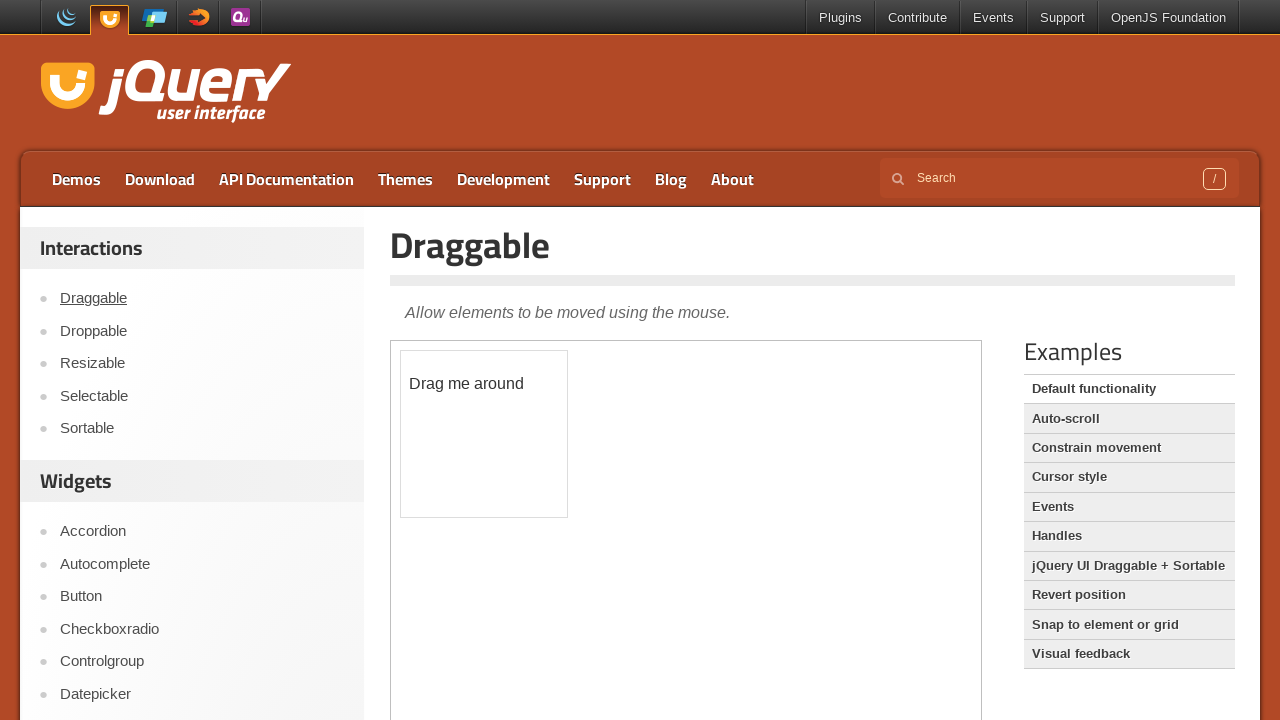

Performed drag and drop operation on draggable element to position (150, 150) at (551, 501)
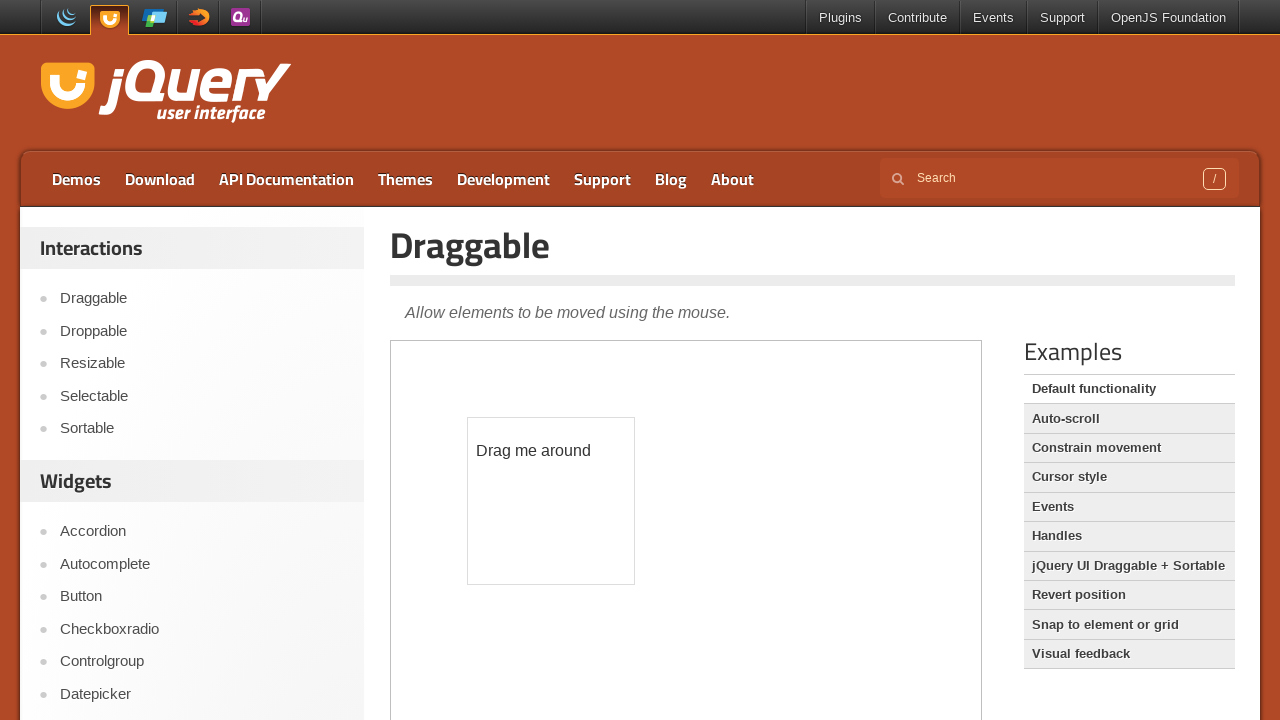

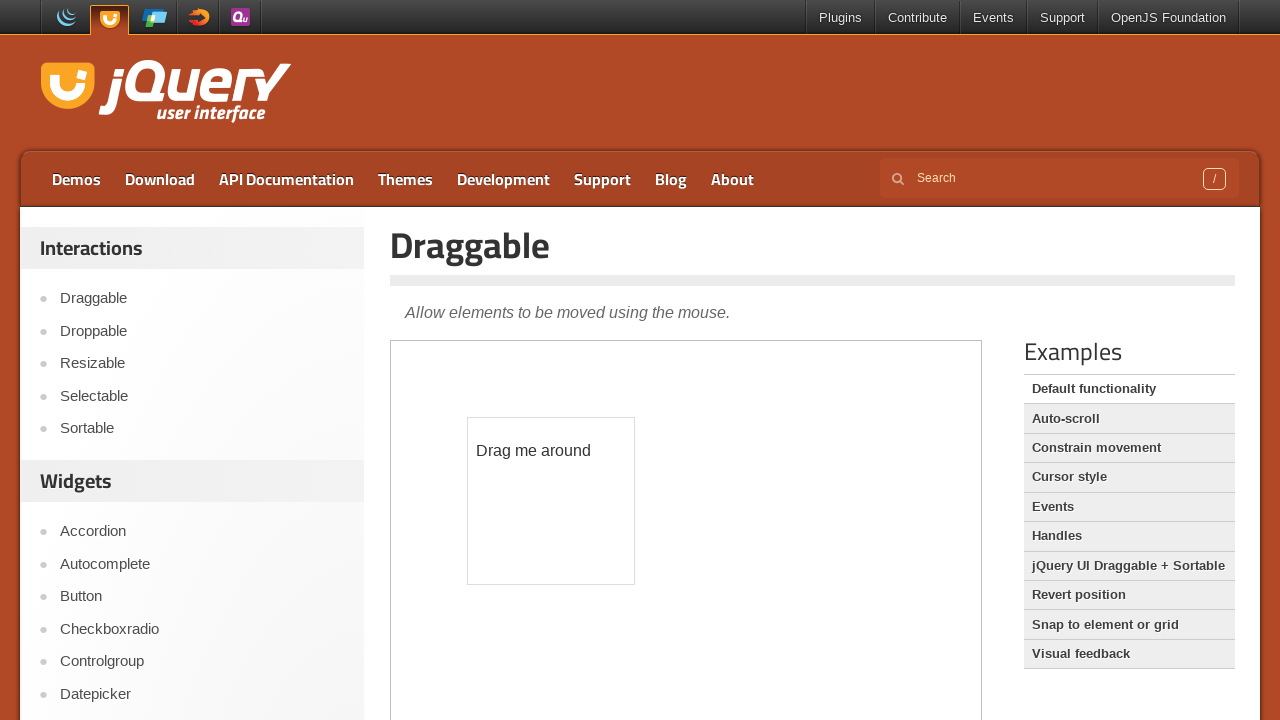